Tests explicit wait functionality by clicking a timer button and waiting for an element to become visible

Starting URL: http://seleniumpractise.blogspot.com/2016/08/how-to-use-explicit-wait-in-selenium.html

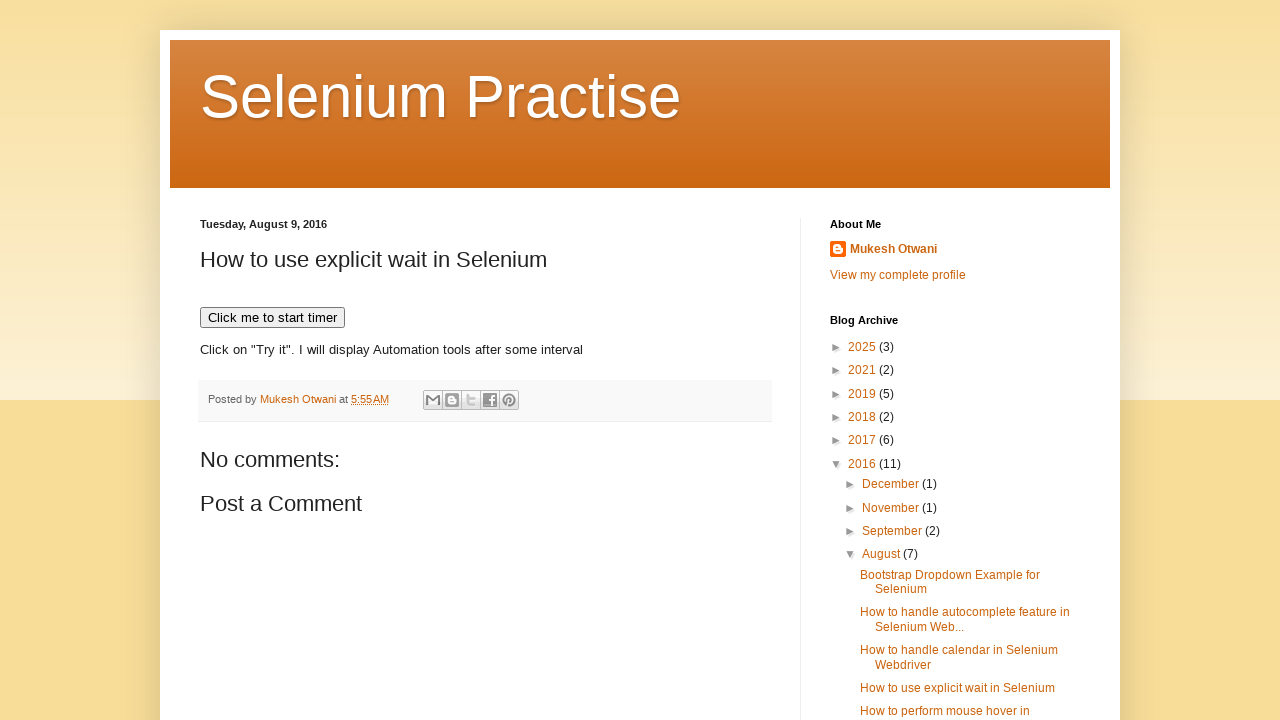

Navigated to explicit wait test page
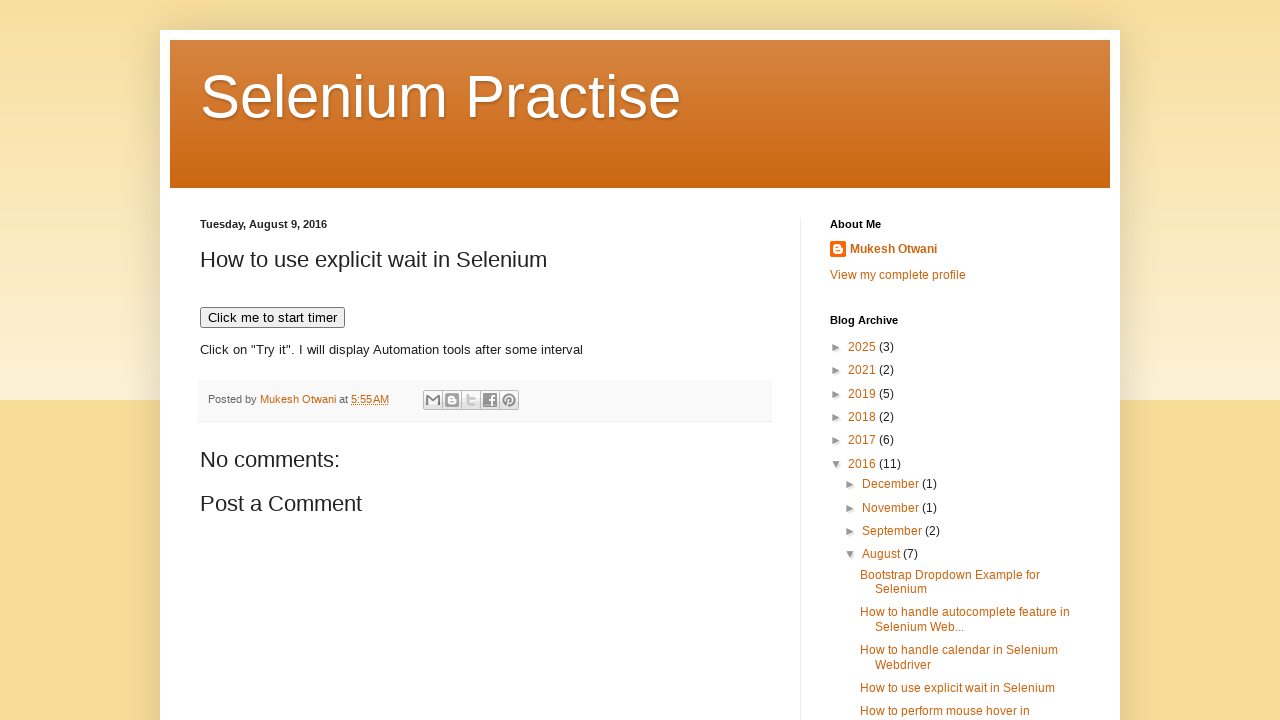

Clicked timer button to start the timer at (272, 318) on xpath=//button[normalize-space()='Click me to start timer']
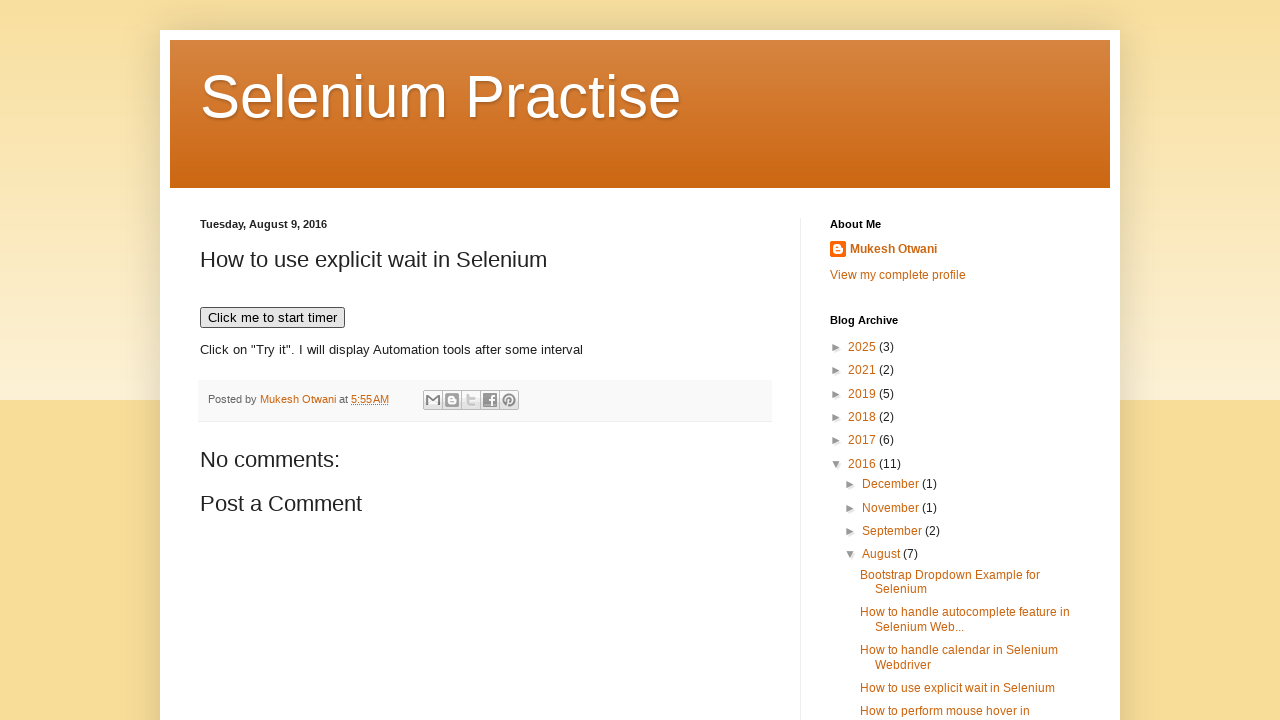

Element with 'WebDriver' text became visible after explicit wait
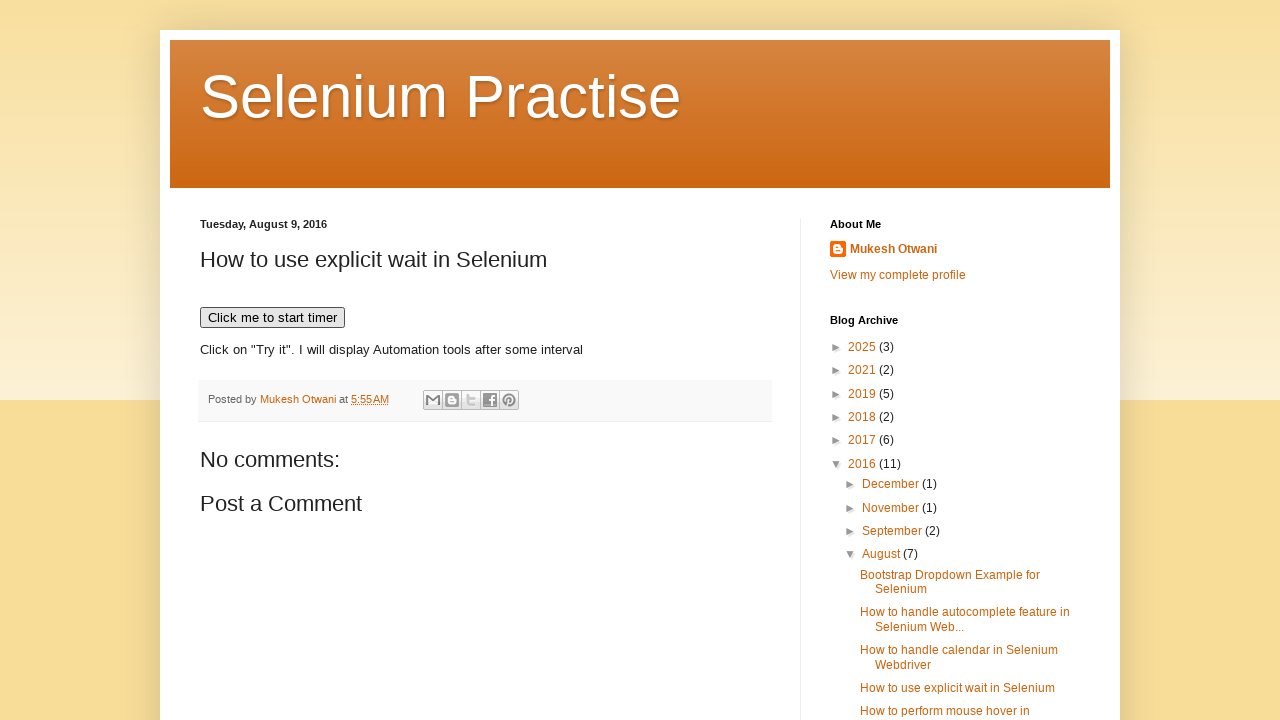

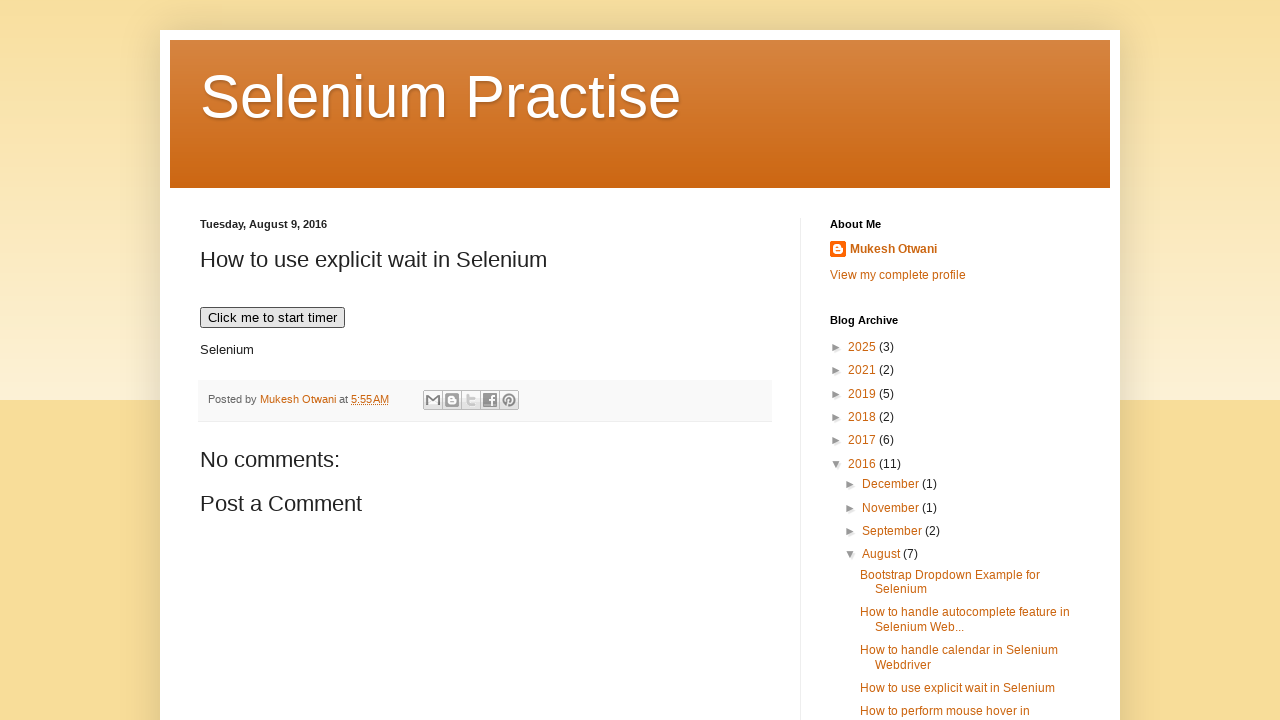